Tests a math exercise page by reading two numbers, calculating their sum, selecting the result from a dropdown menu, and submitting the form

Starting URL: https://suninjuly.github.io/selects1.html

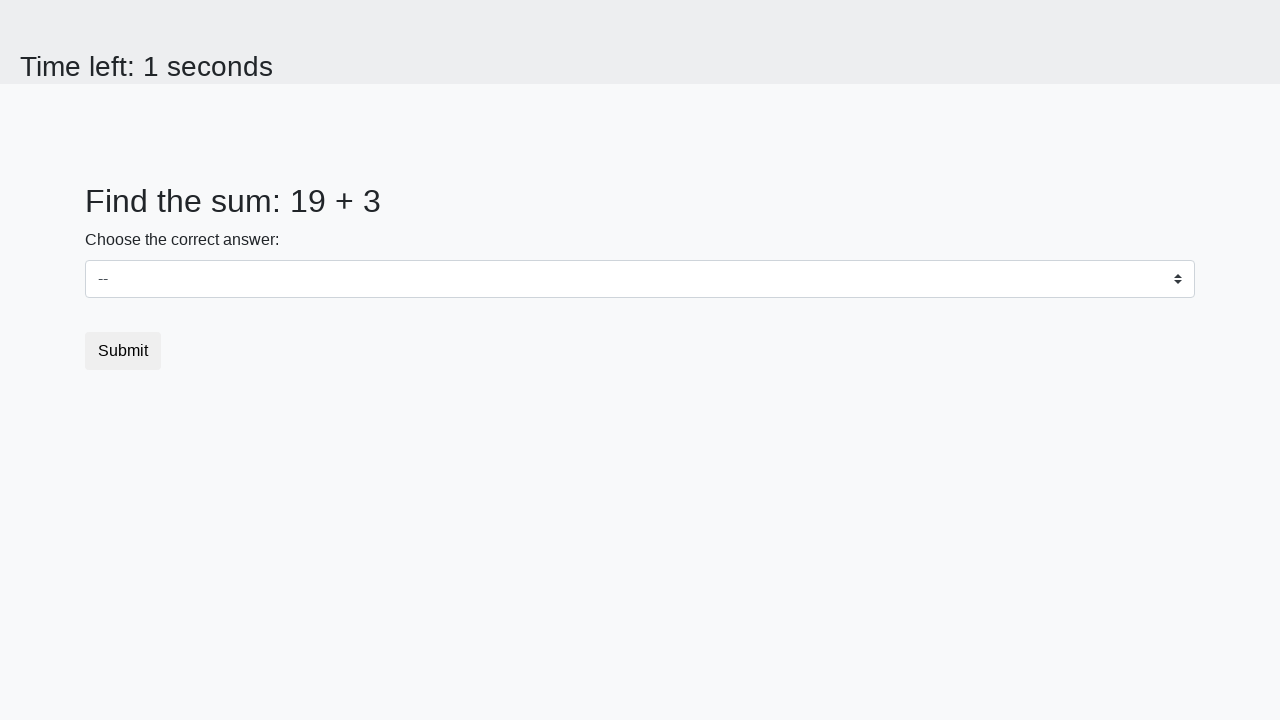

Read first number from page
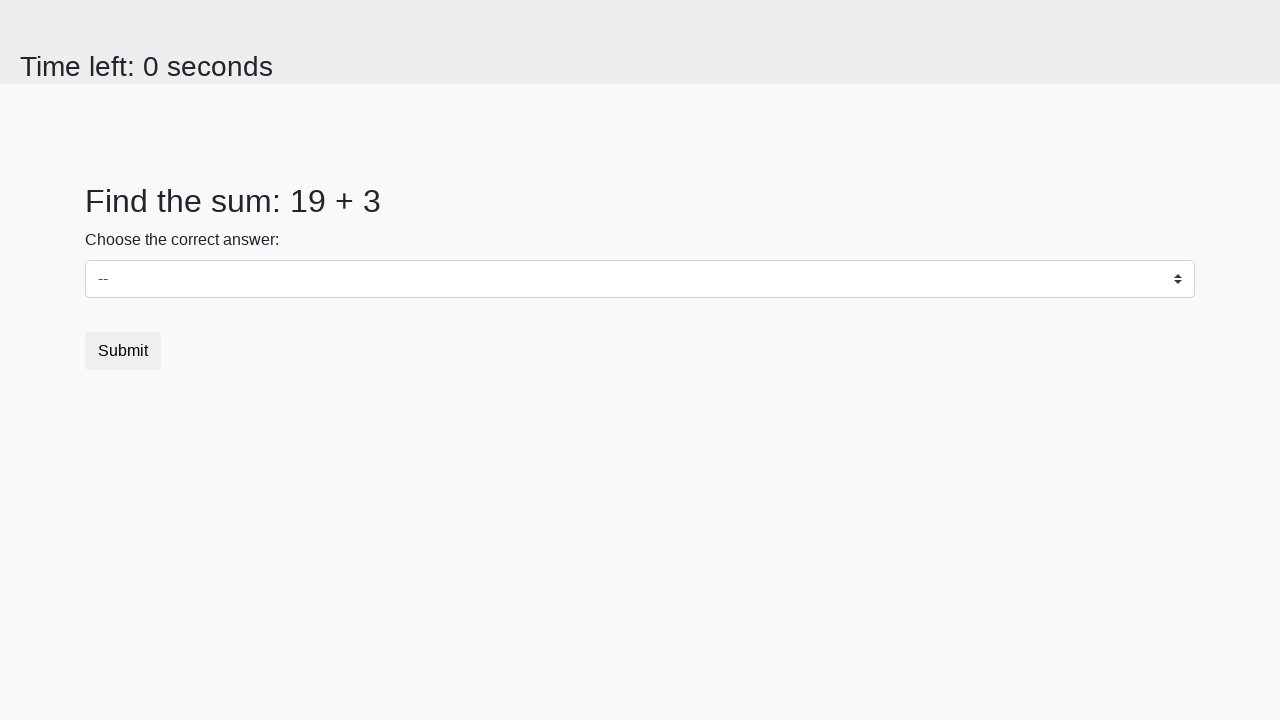

Read second number from page
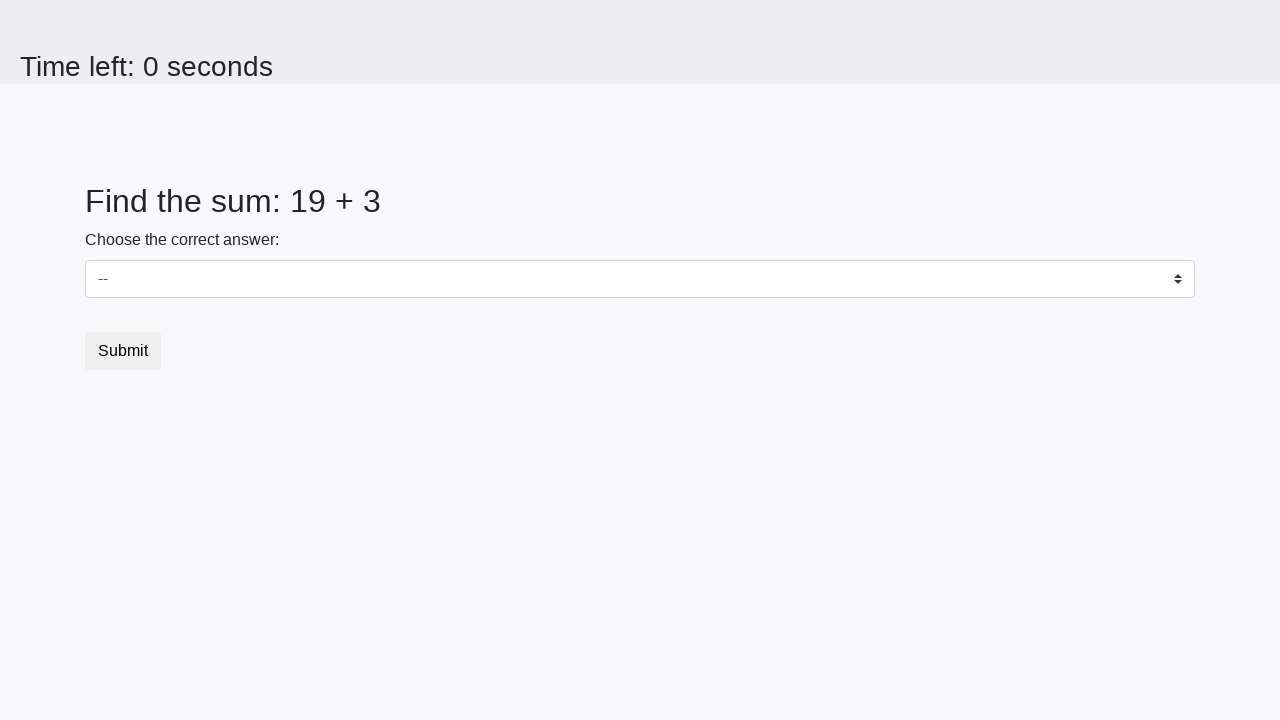

Calculated sum: 19 + 3 = 22
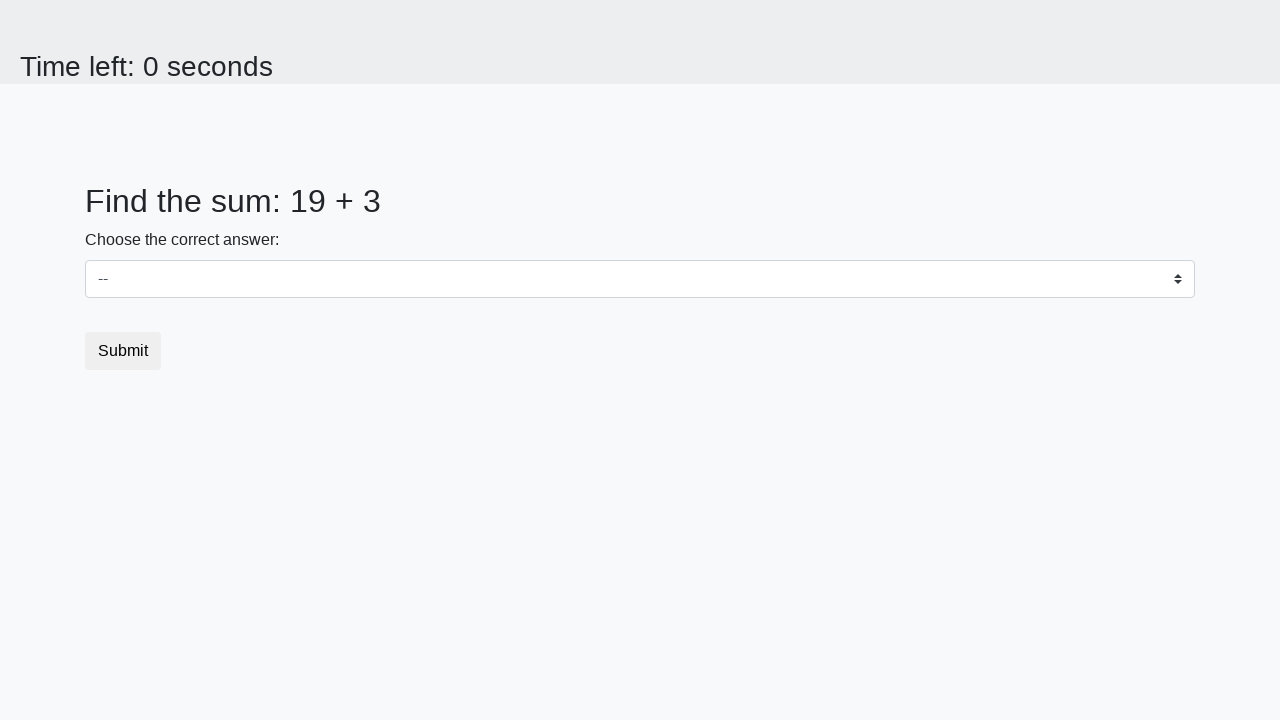

Selected 22 from dropdown menu on #dropdown
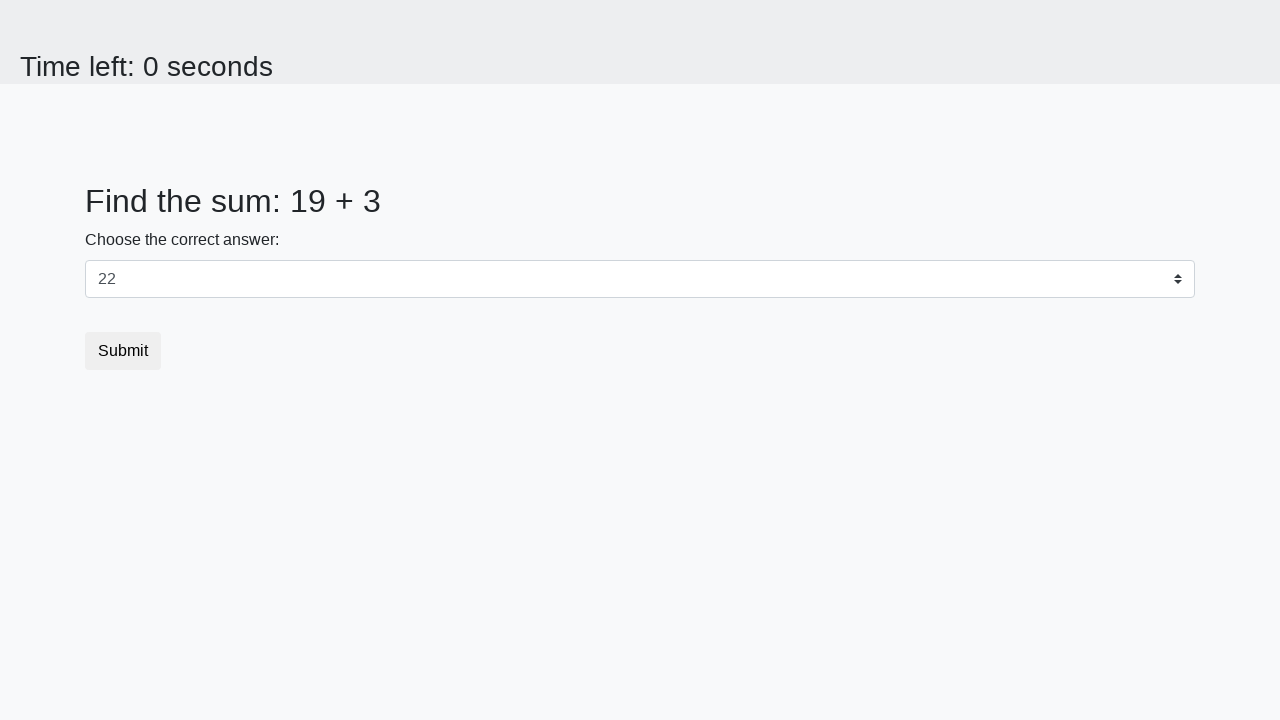

Clicked Submit button at (123, 351) on button.btn
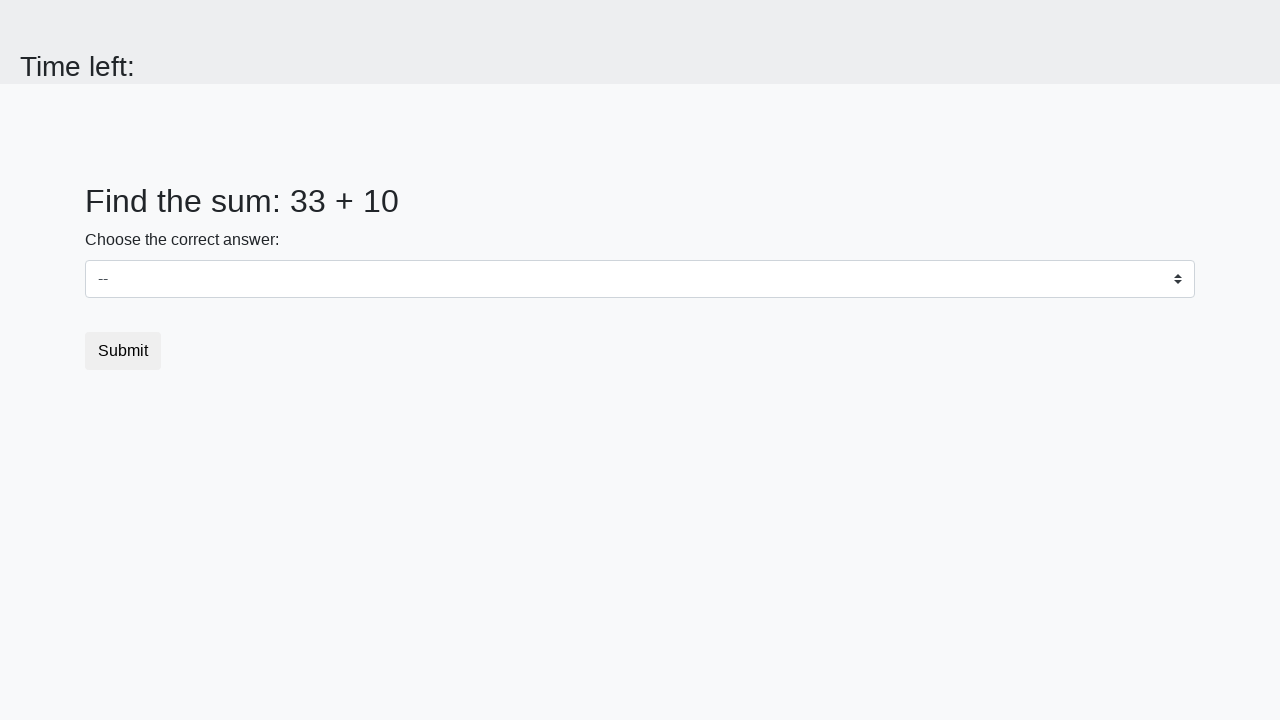

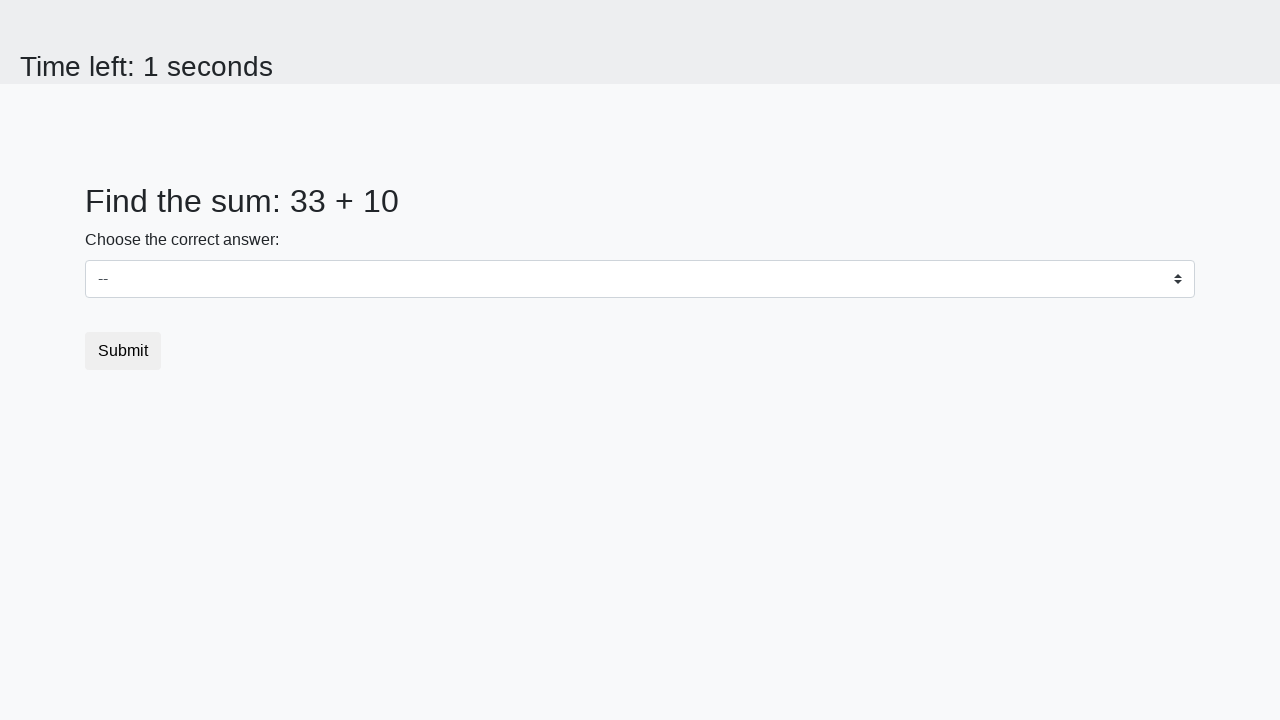